Navigates to YouTube homepage and refreshes the page to verify basic navigation functionality

Starting URL: https://www.youtube.com

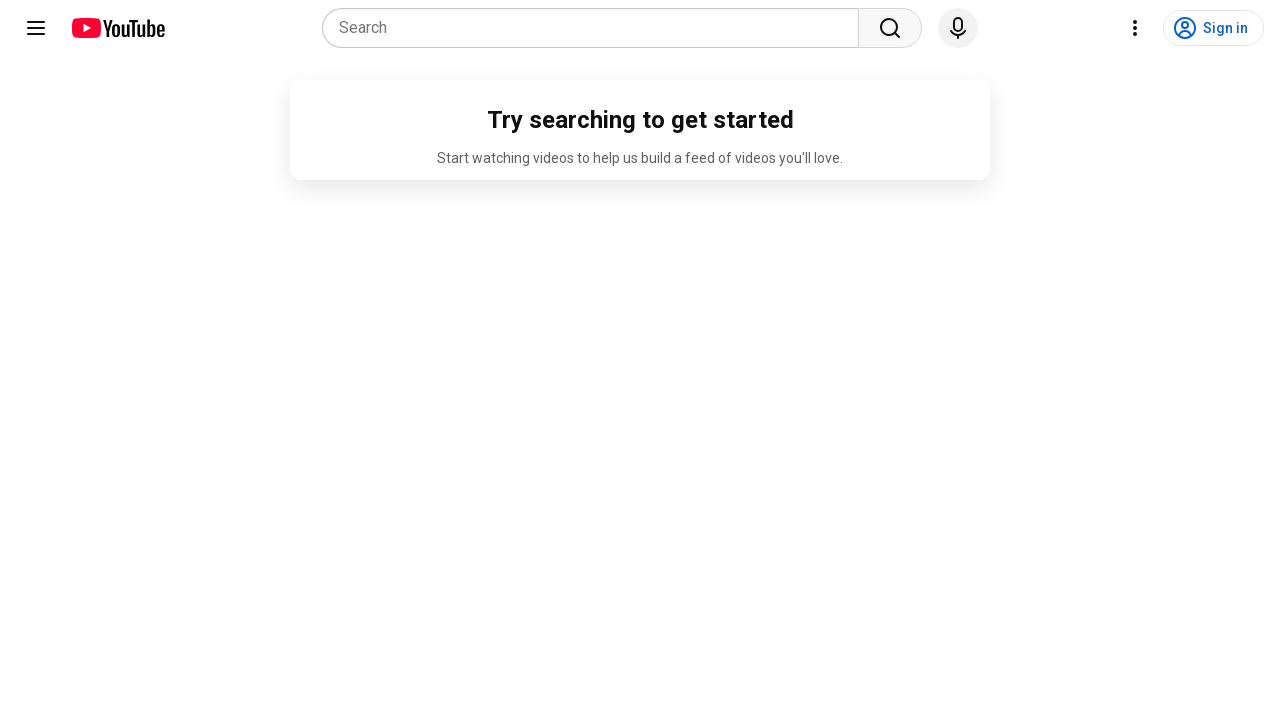

Refreshed YouTube homepage
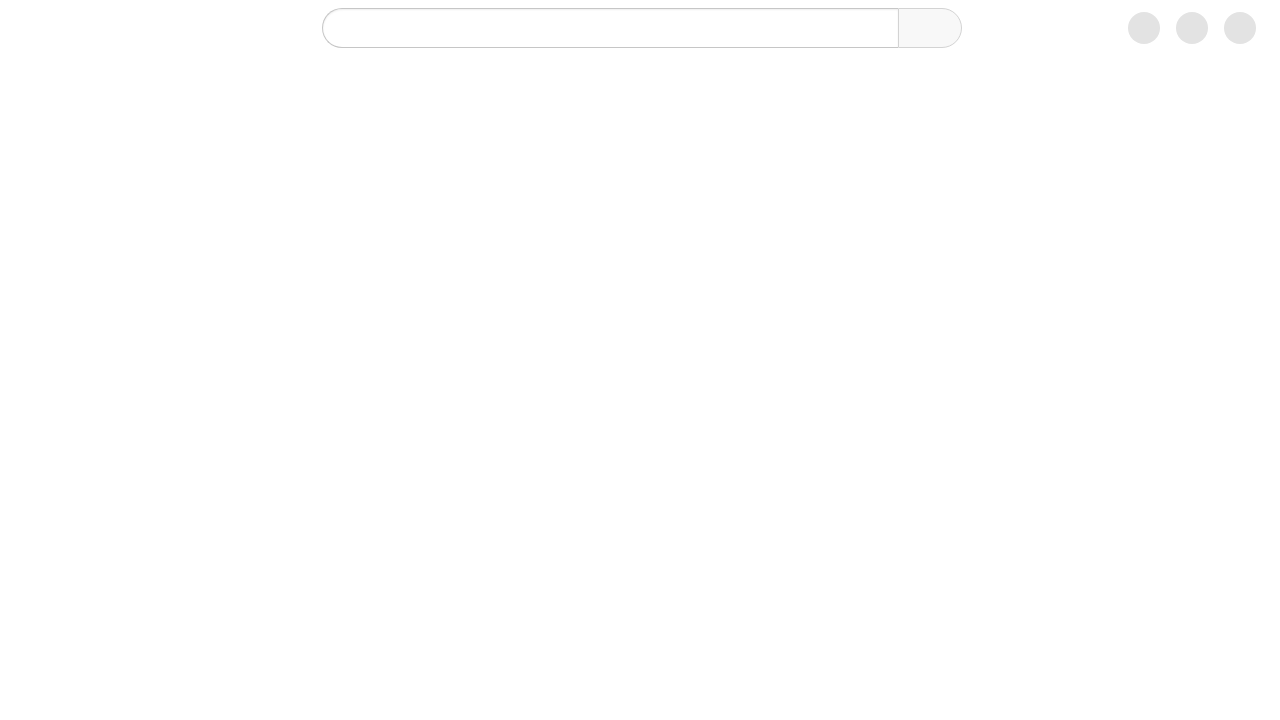

Page DOM content fully loaded after refresh
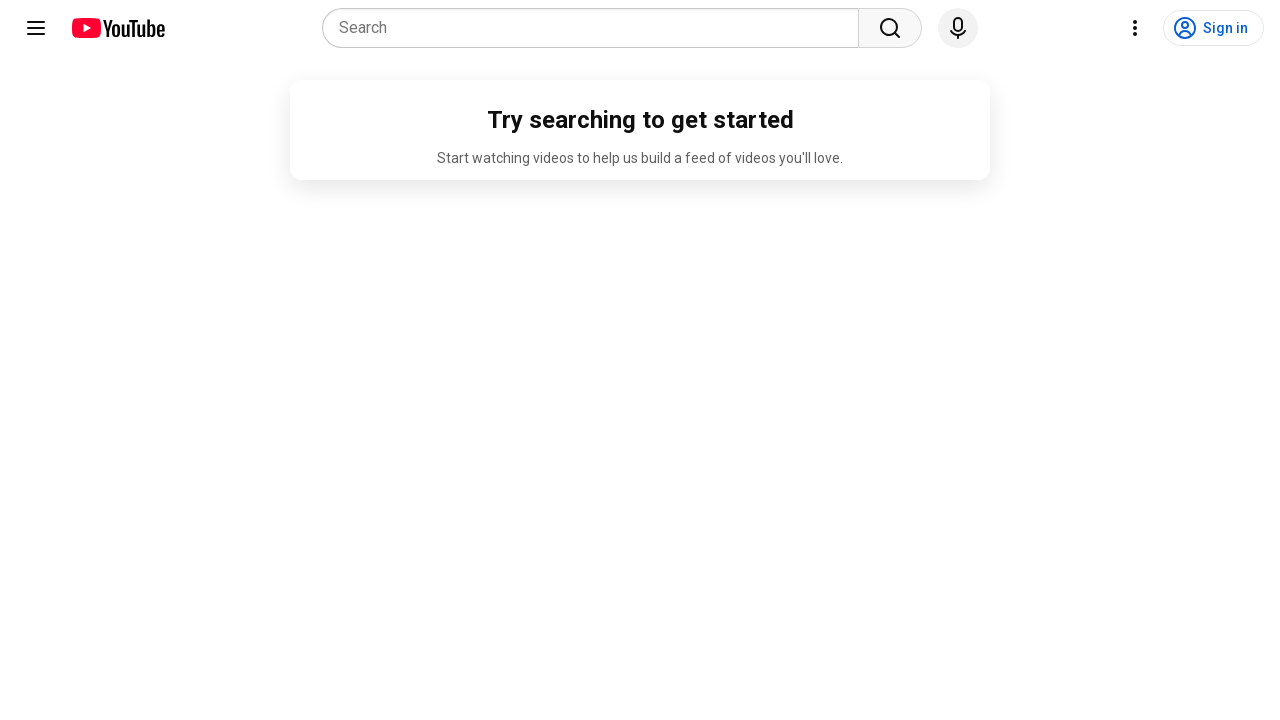

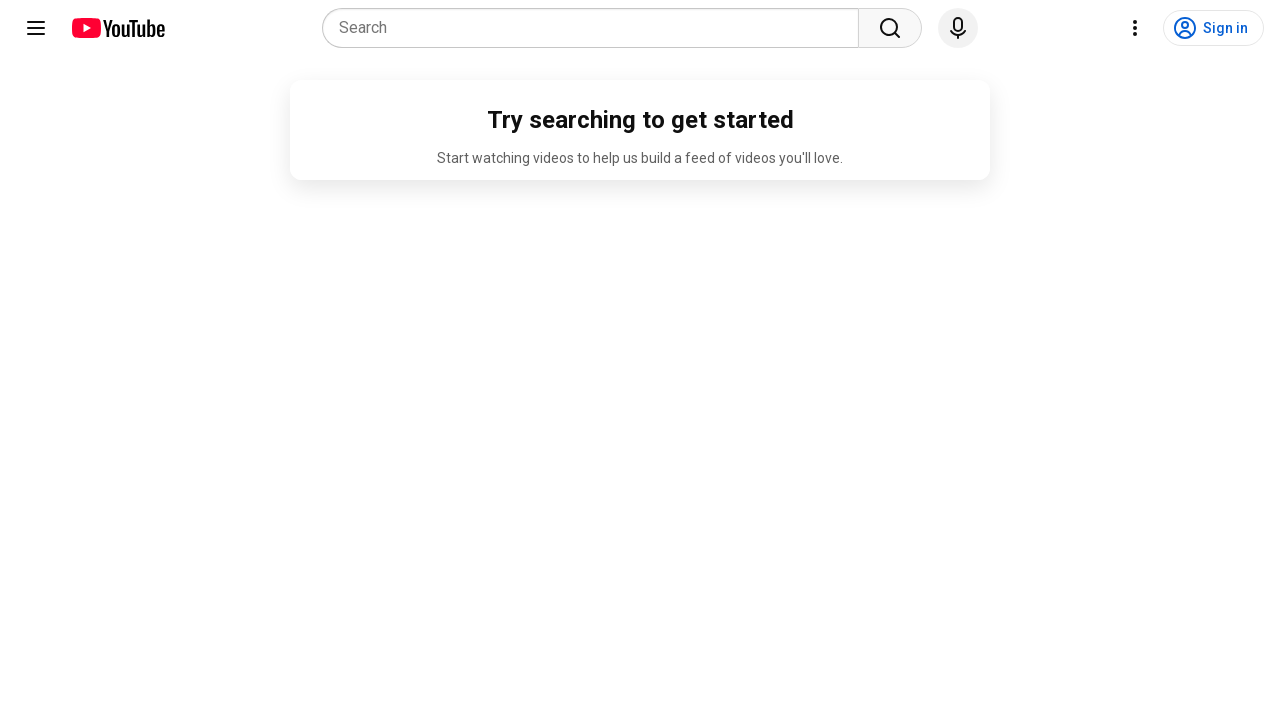